Tests right-click (context click) functionality by performing a right-click on a button

Starting URL: https://demoqa.com/buttons

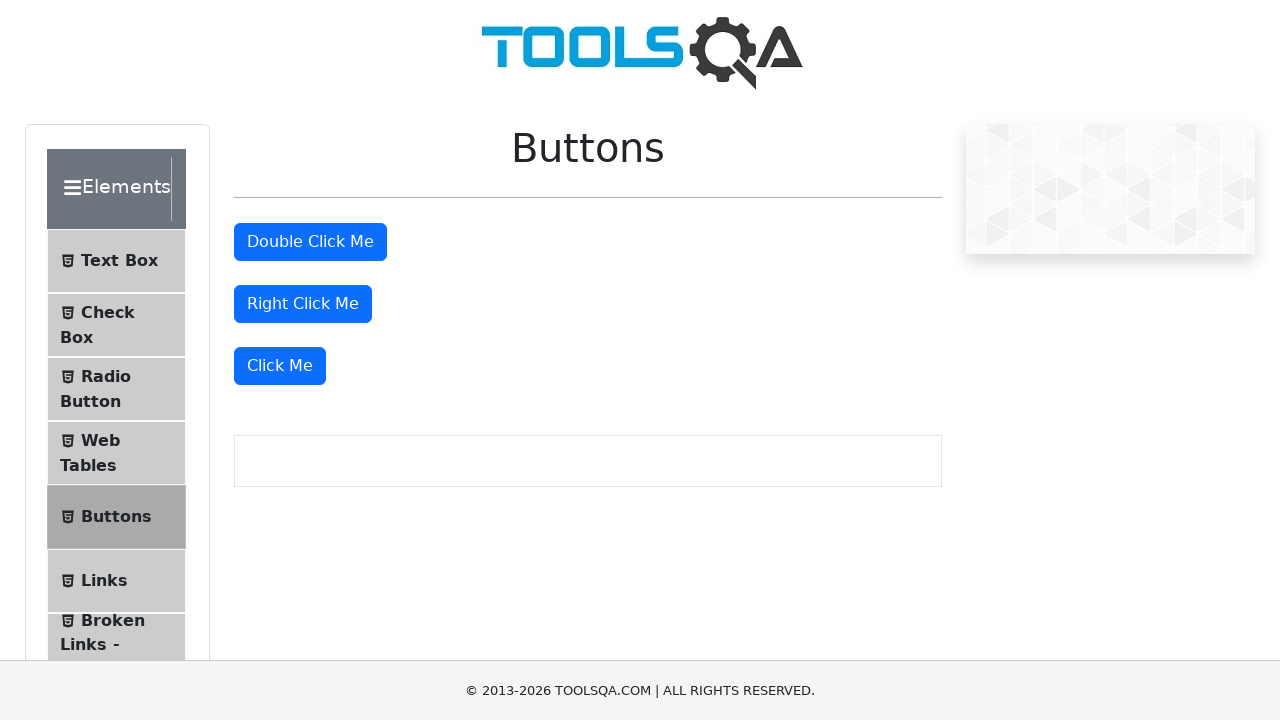

Right-clicked the right-click button at (303, 304) on #rightClickBtn
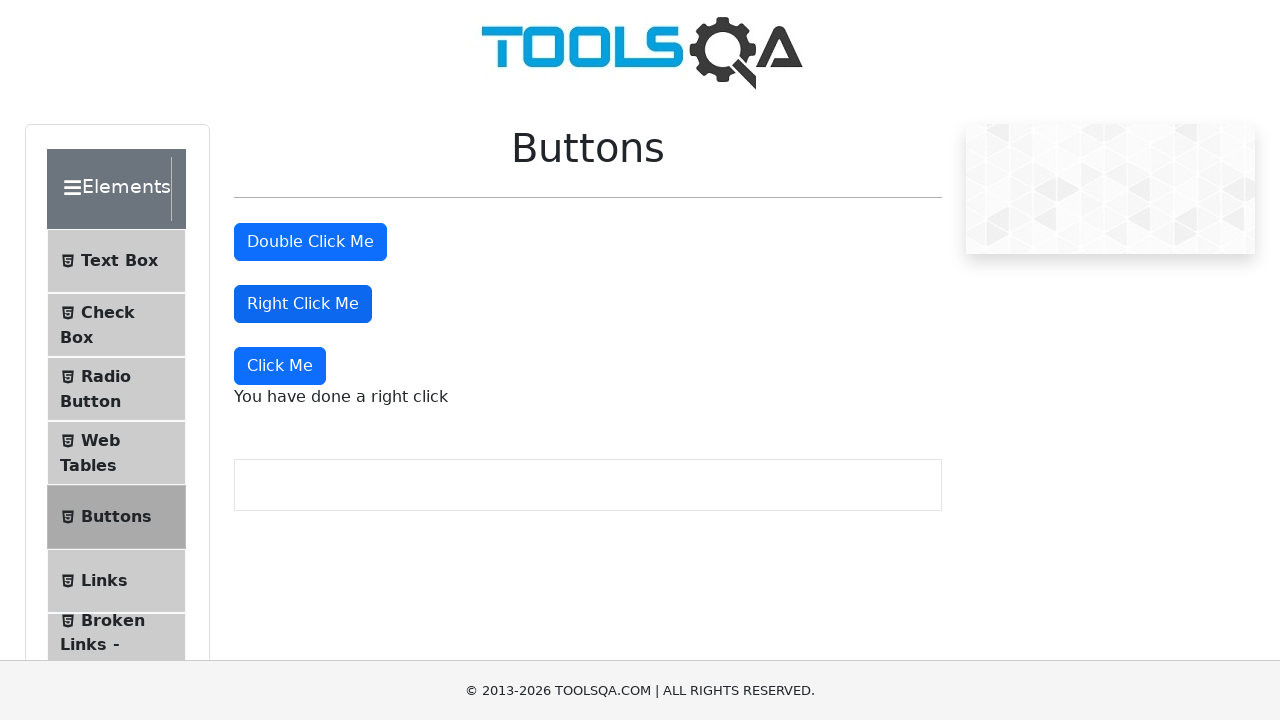

Right-click success message appeared
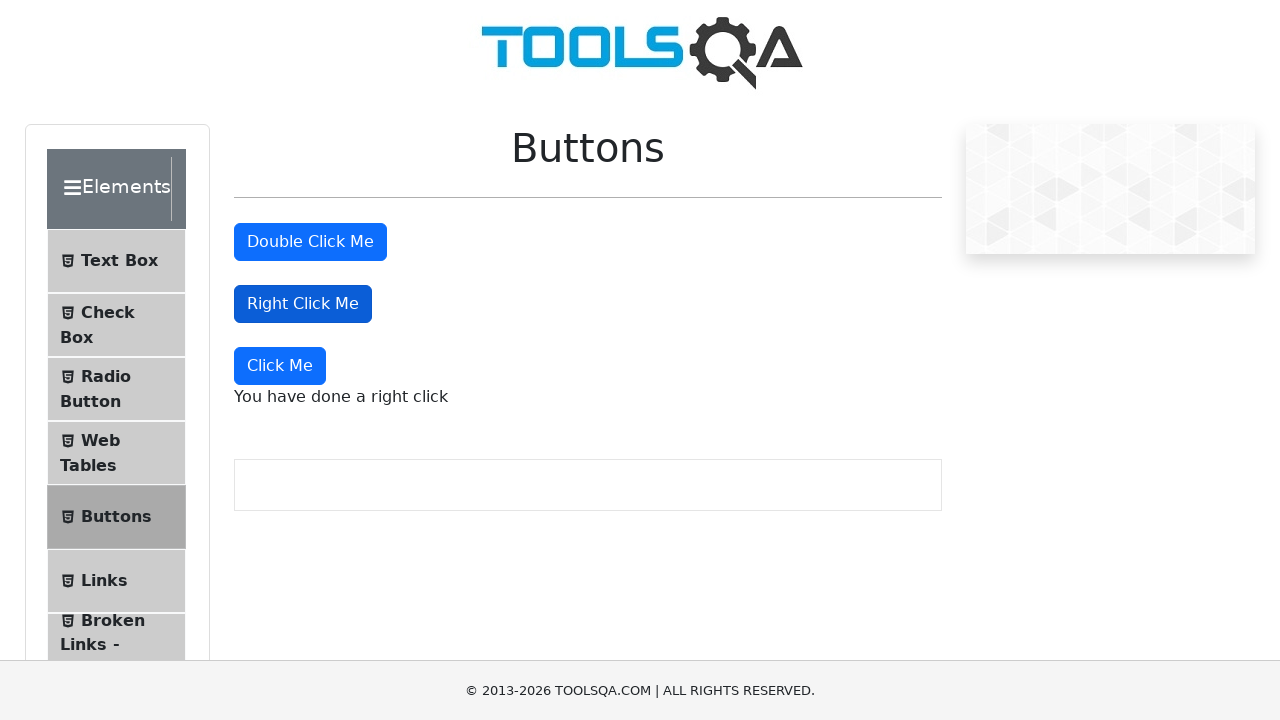

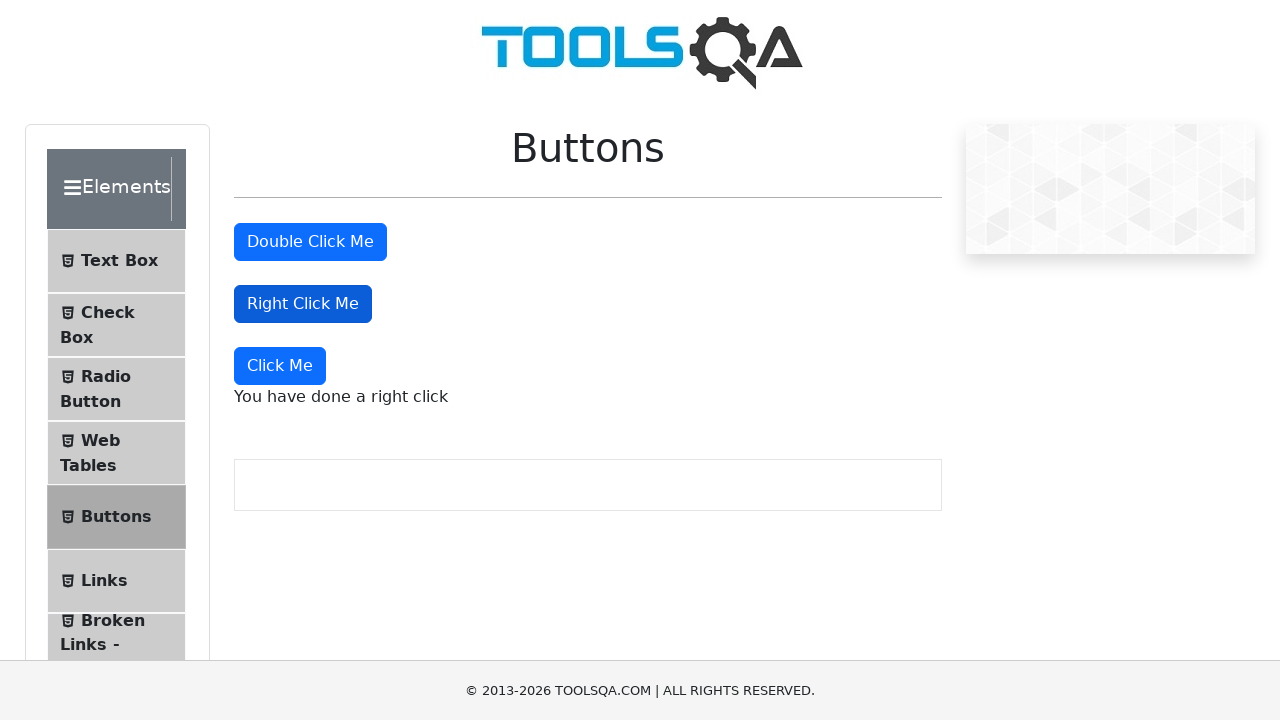